Tests navigation to registration page and then returning to home page by clicking the ParaBank logo using alt text

Starting URL: https://parabank.parasoft.com/parabank/index.htm

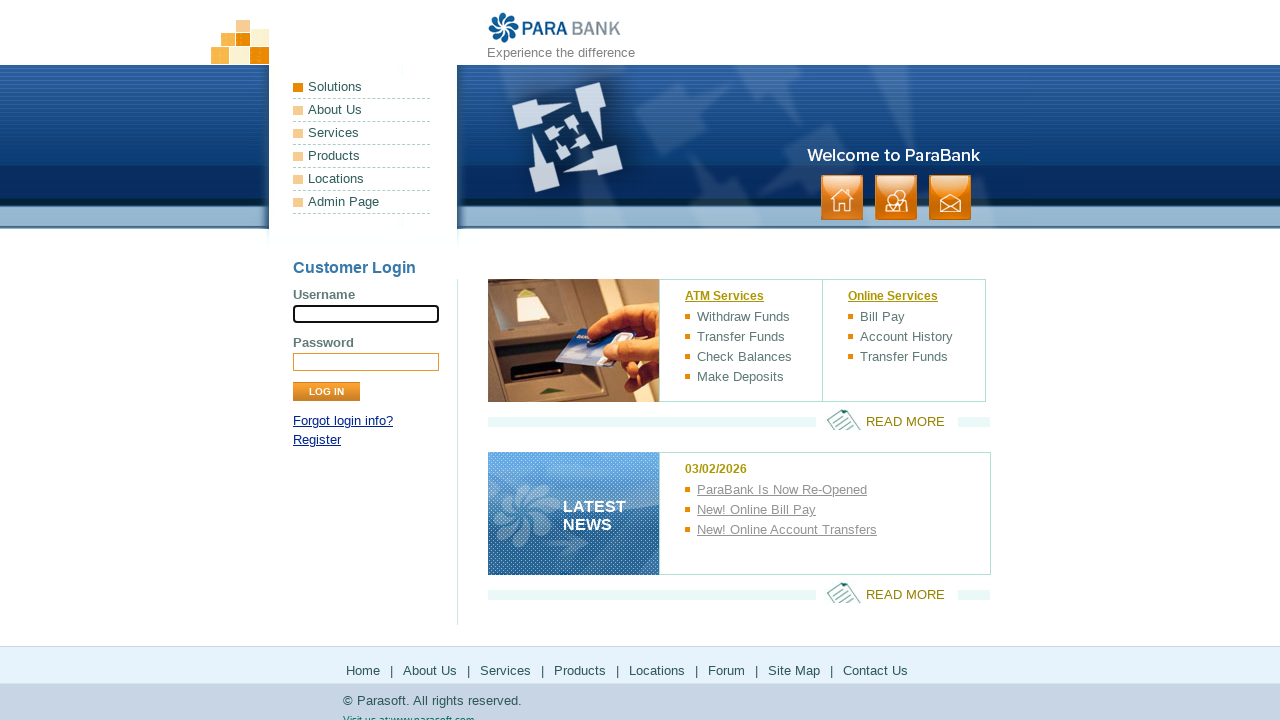

Clicked the Register link at (317, 440) on internal:text="Register"i
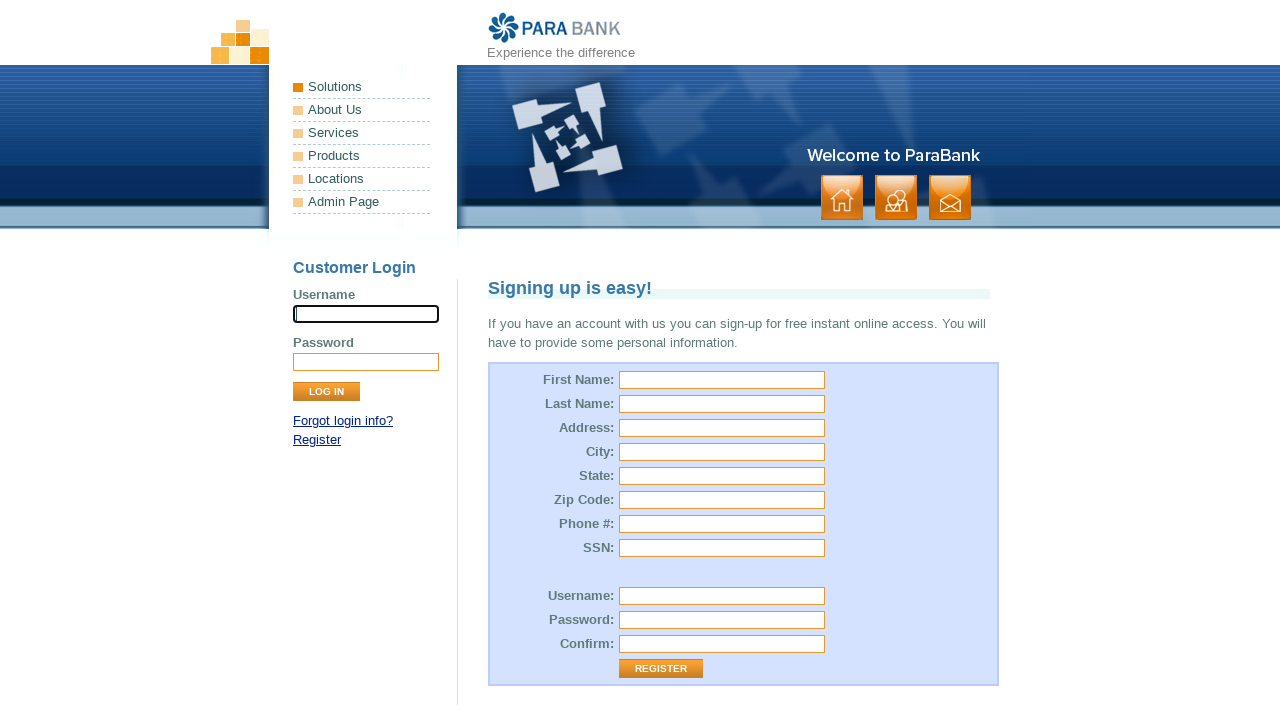

Registration page loaded with 'Signing up is easy!' text visible
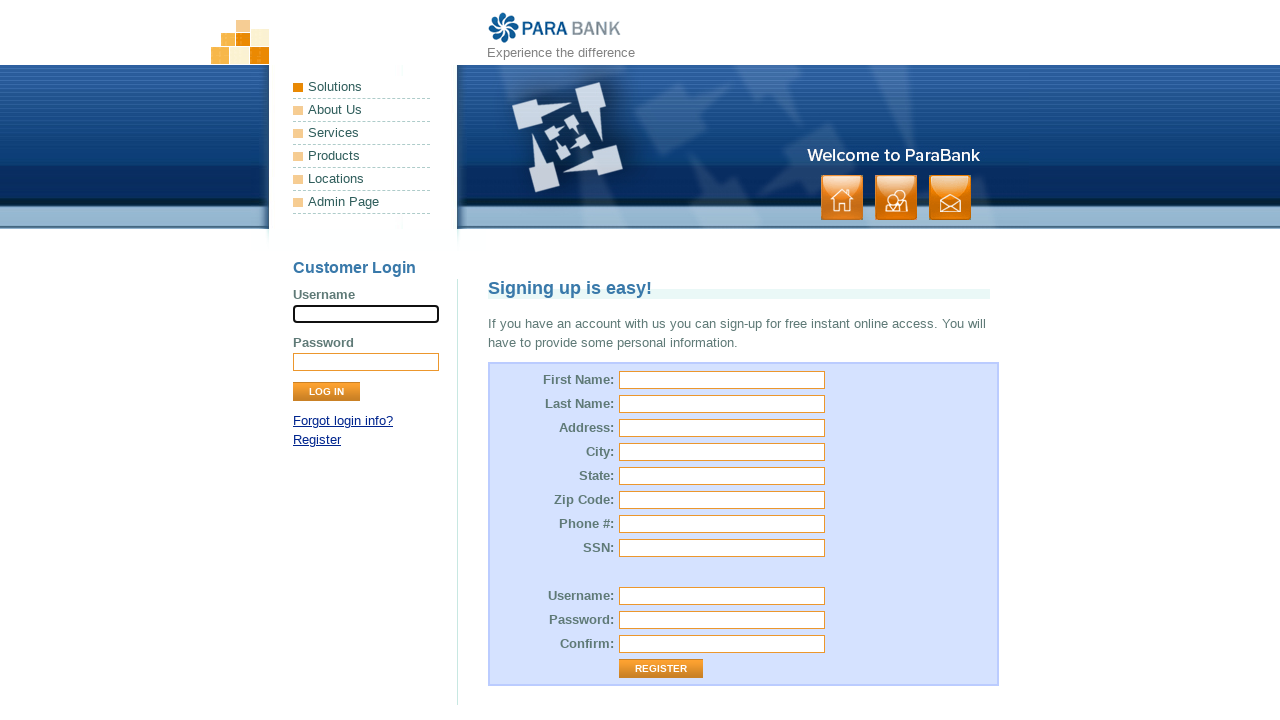

Clicked the ParaBank logo using alt text to return to home page at (555, 28) on internal:attr=[alt="ParaBank"i]
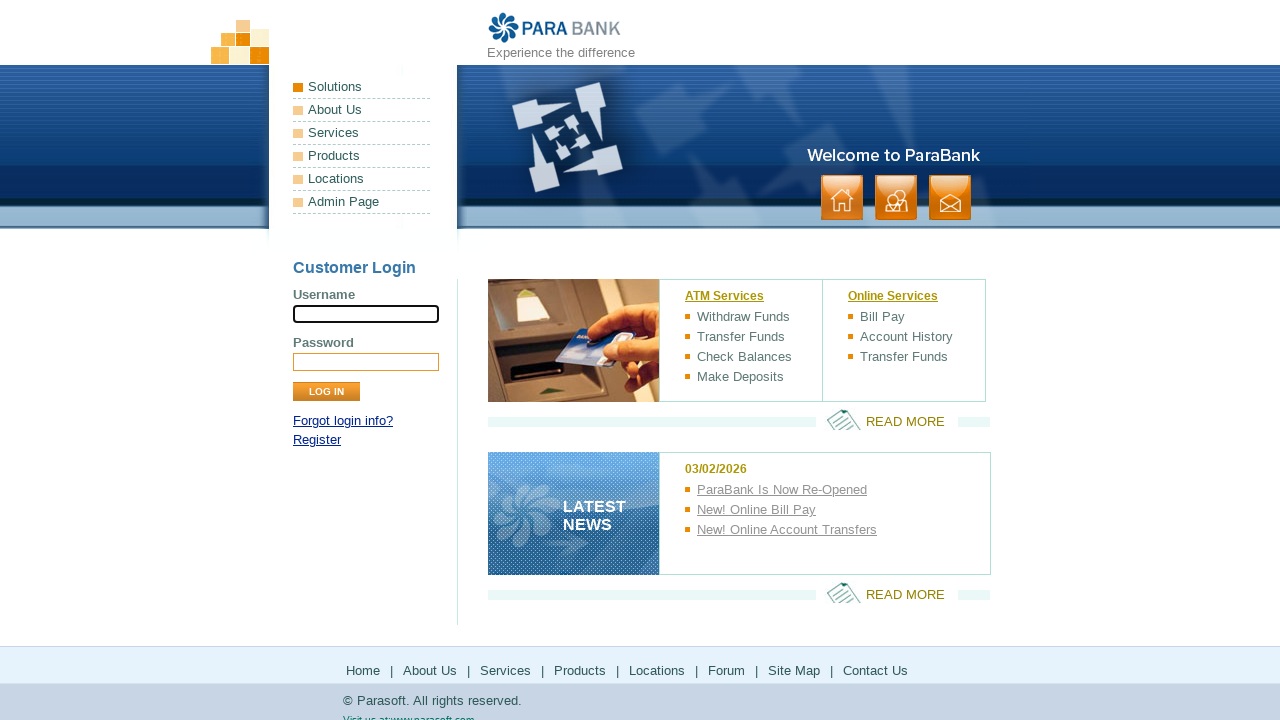

Successfully returned to ParaBank home page
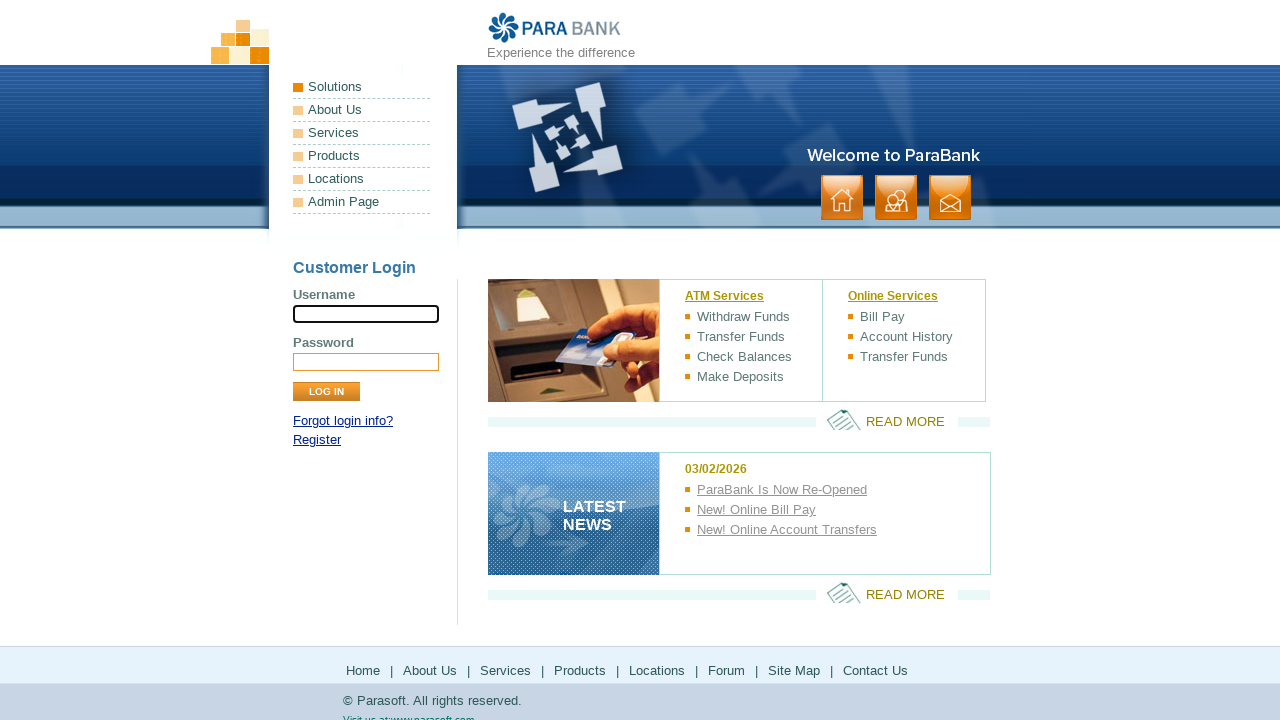

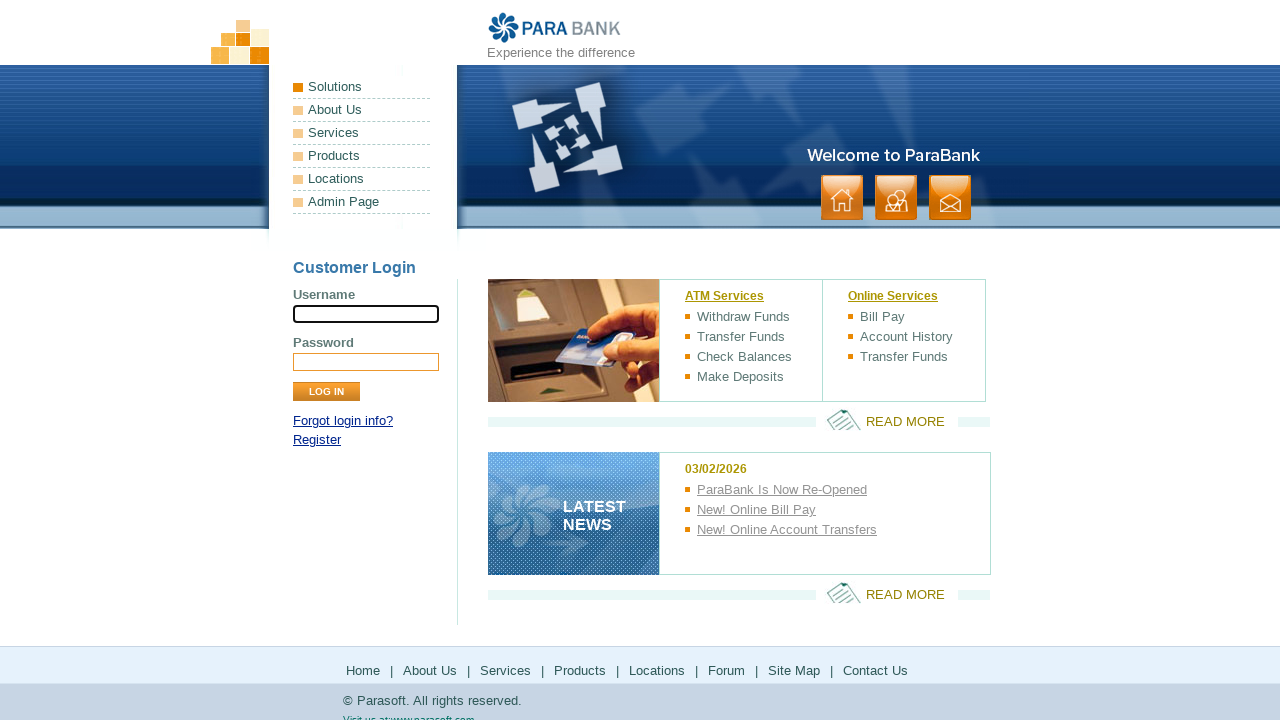